Navigates to a Stepik lesson page, fills in an answer in a textarea field, and clicks the submit button to submit the solution.

Starting URL: https://stepik.org/lesson/25969/step/12

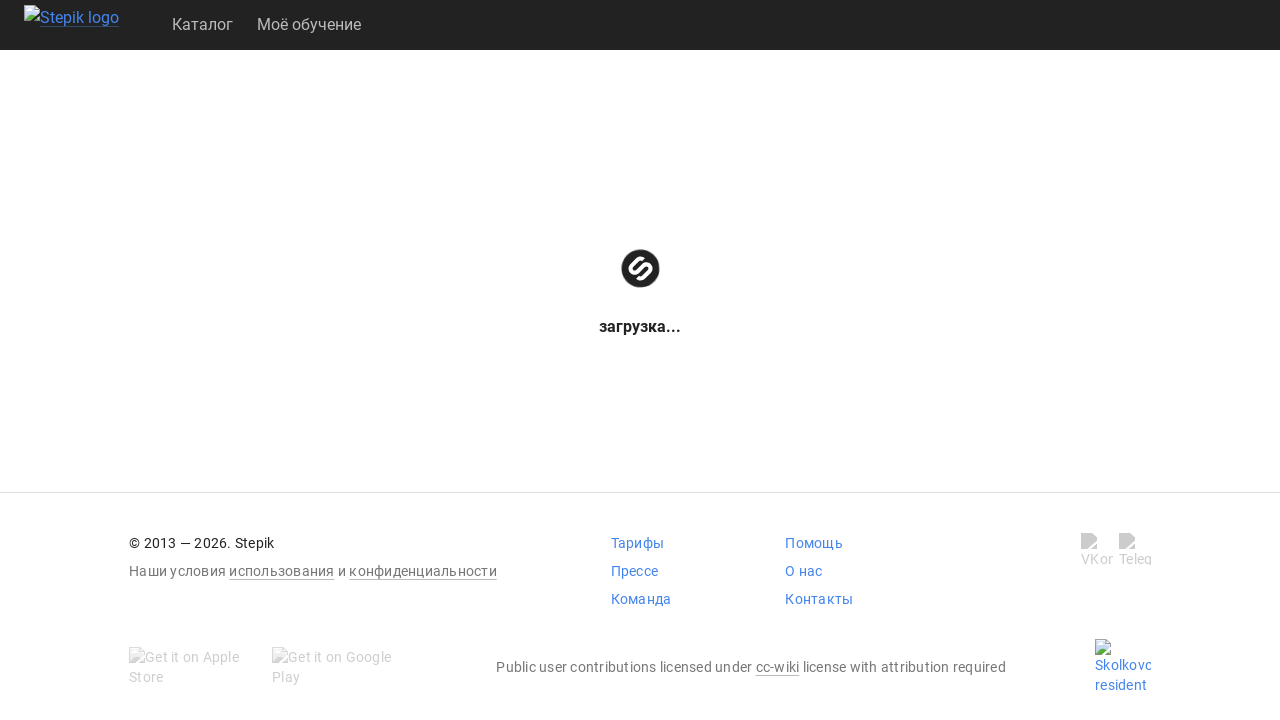

Waited for textarea to become available
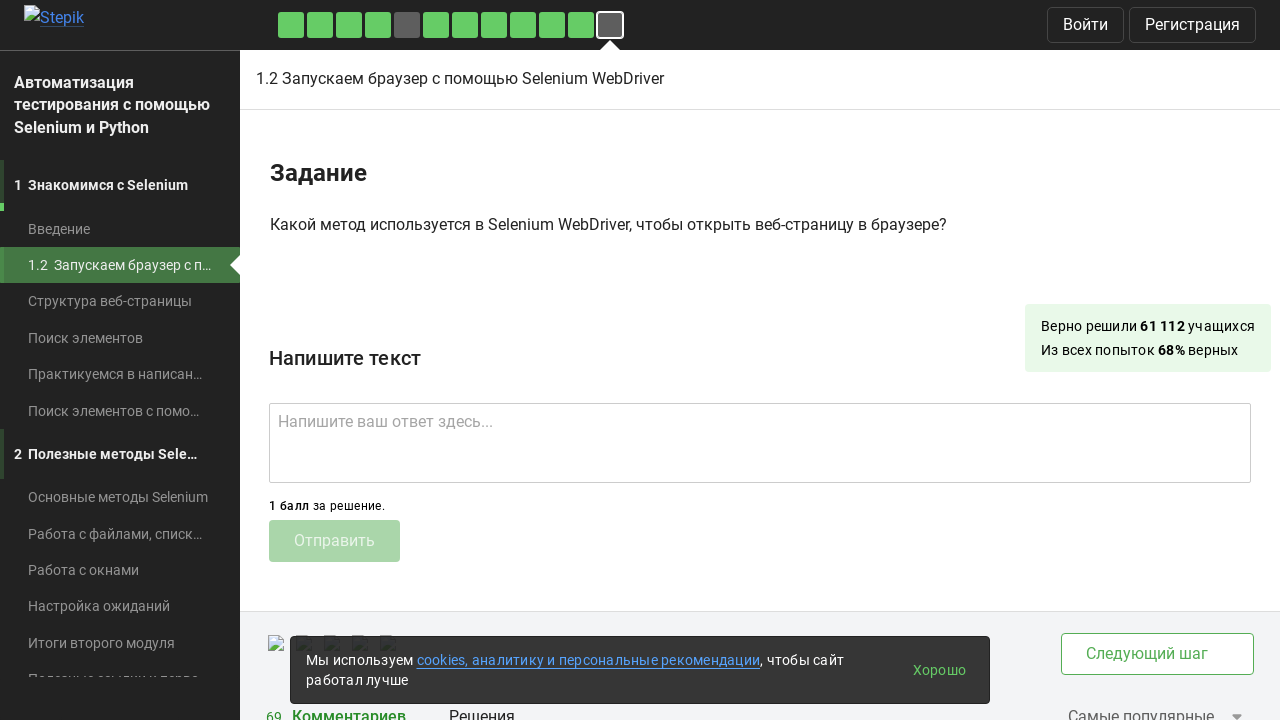

Filled textarea with answer 'get()' on .textarea
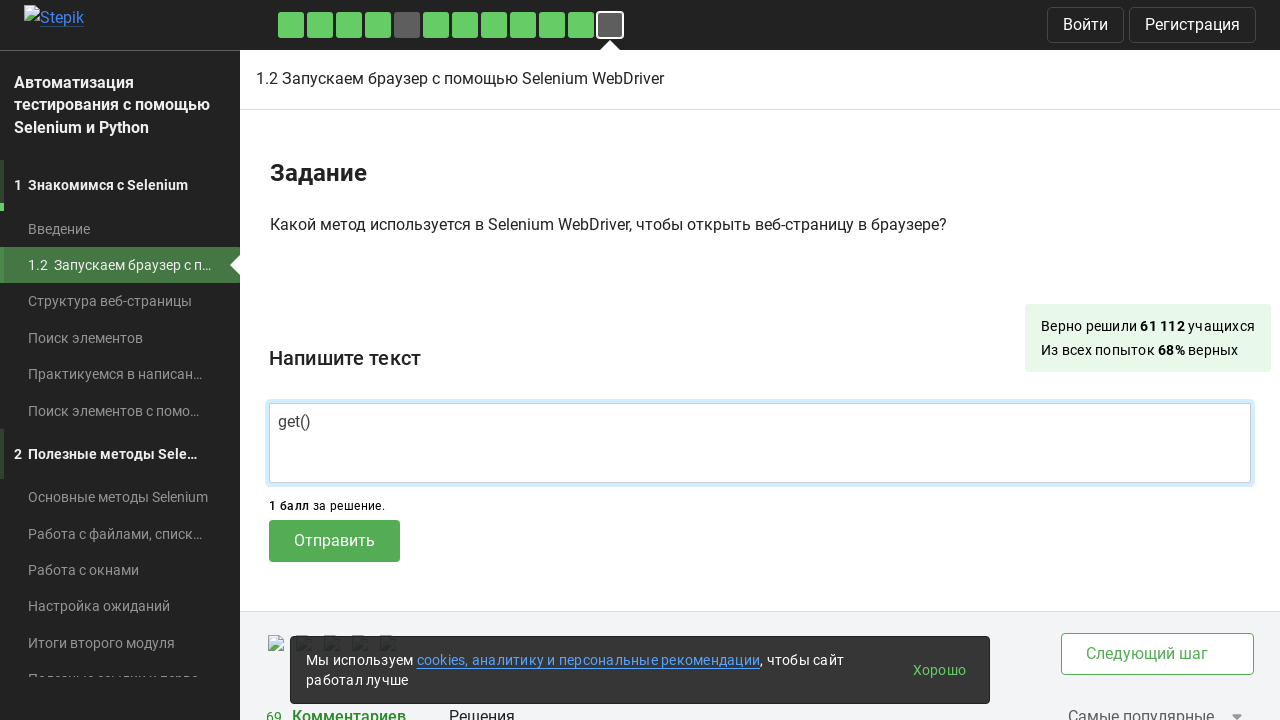

Clicked submit button to submit solution at (334, 541) on .submit-submission
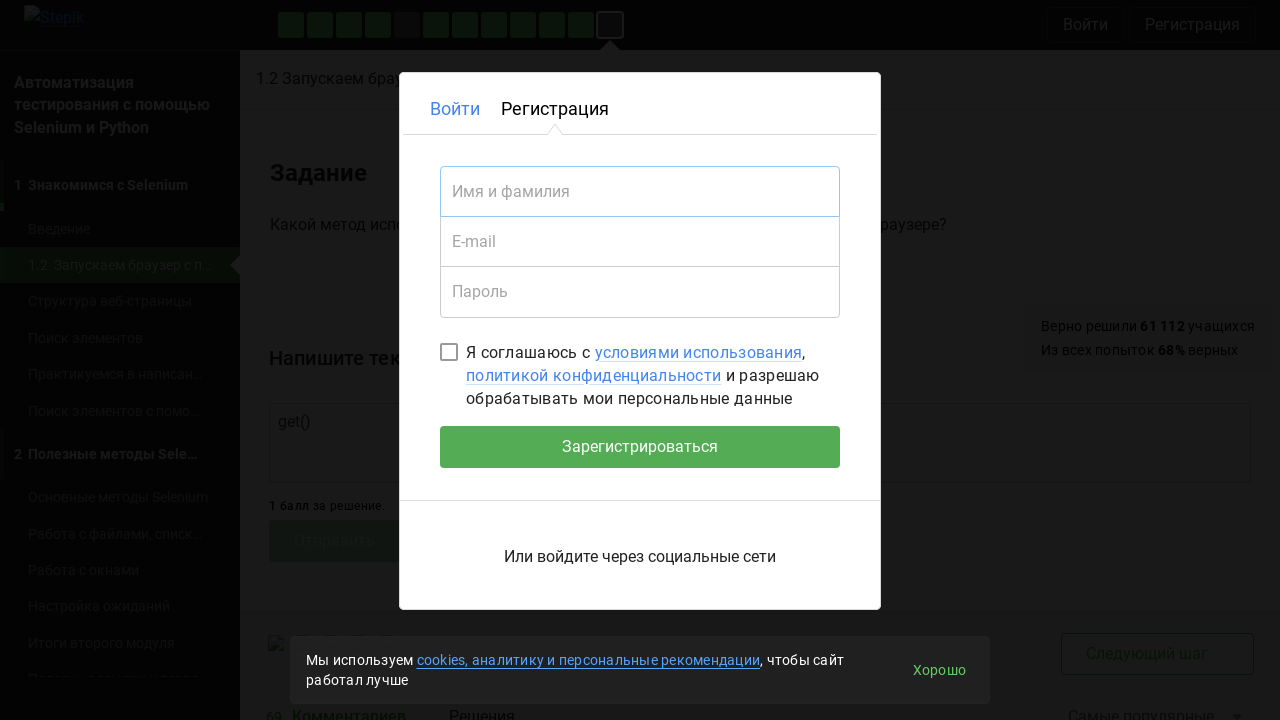

Waited 2 seconds for submission to process
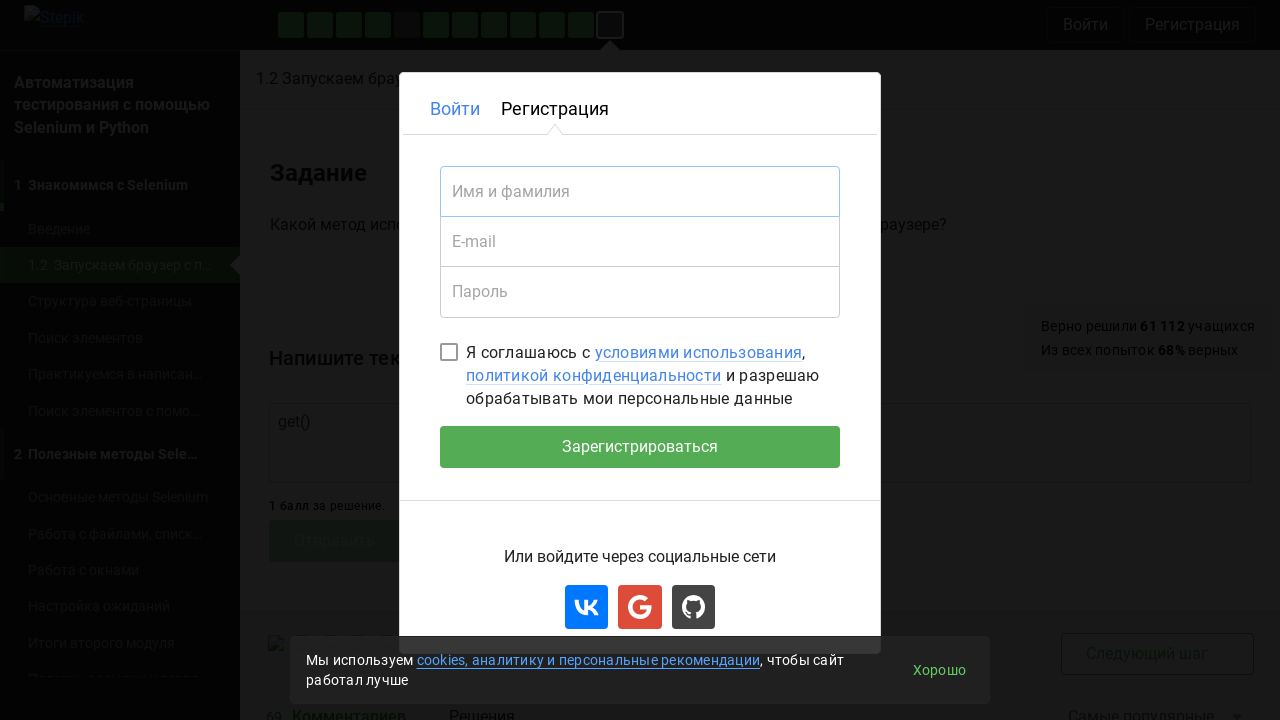

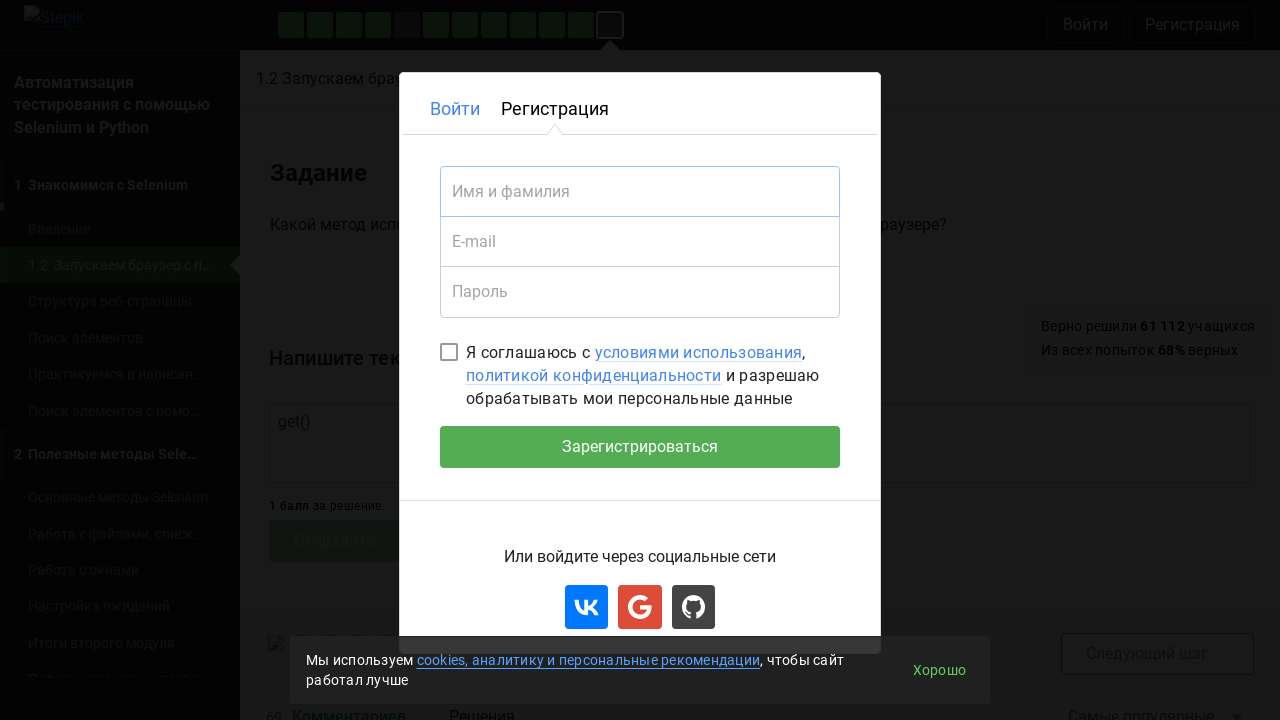